Tests a practice form by filling out various form elements including text fields, checkbox, dropdown, radio button, date picker, and submitting the form to verify successful submission.

Starting URL: https://rahulshettyacademy.com/angularpractice/

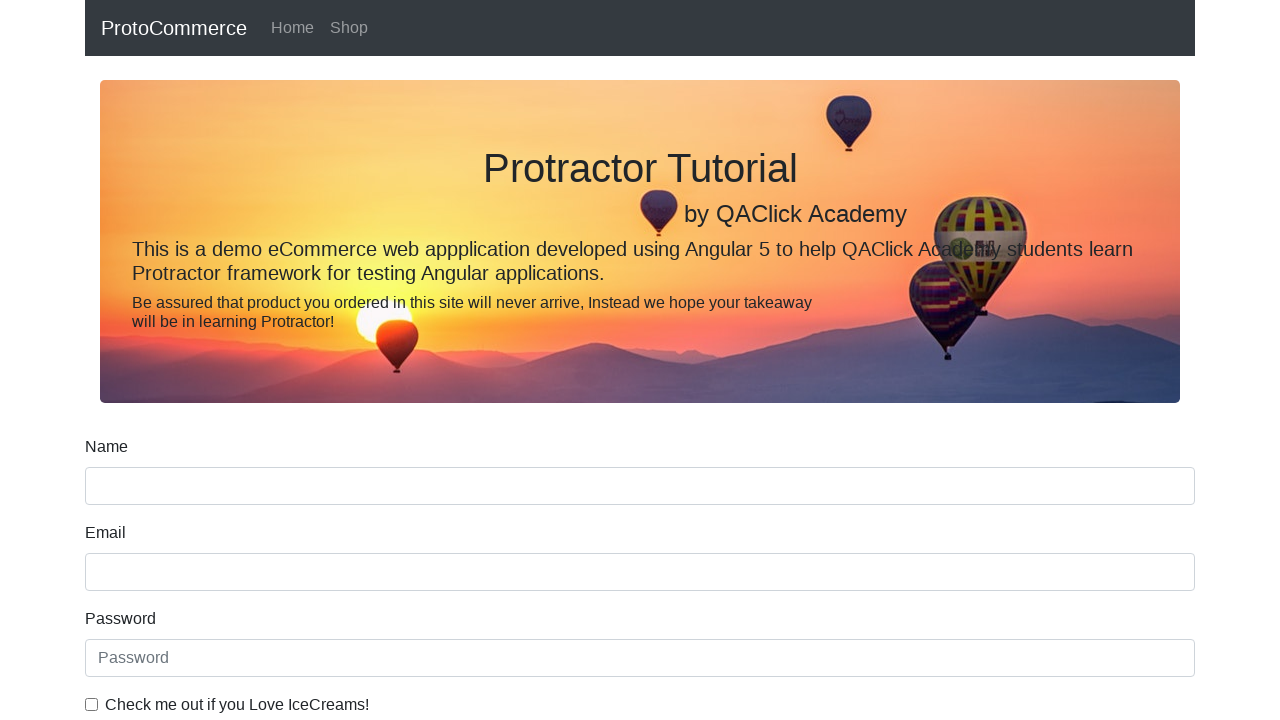

Filled name field with 'Danijela' on input[name='name']
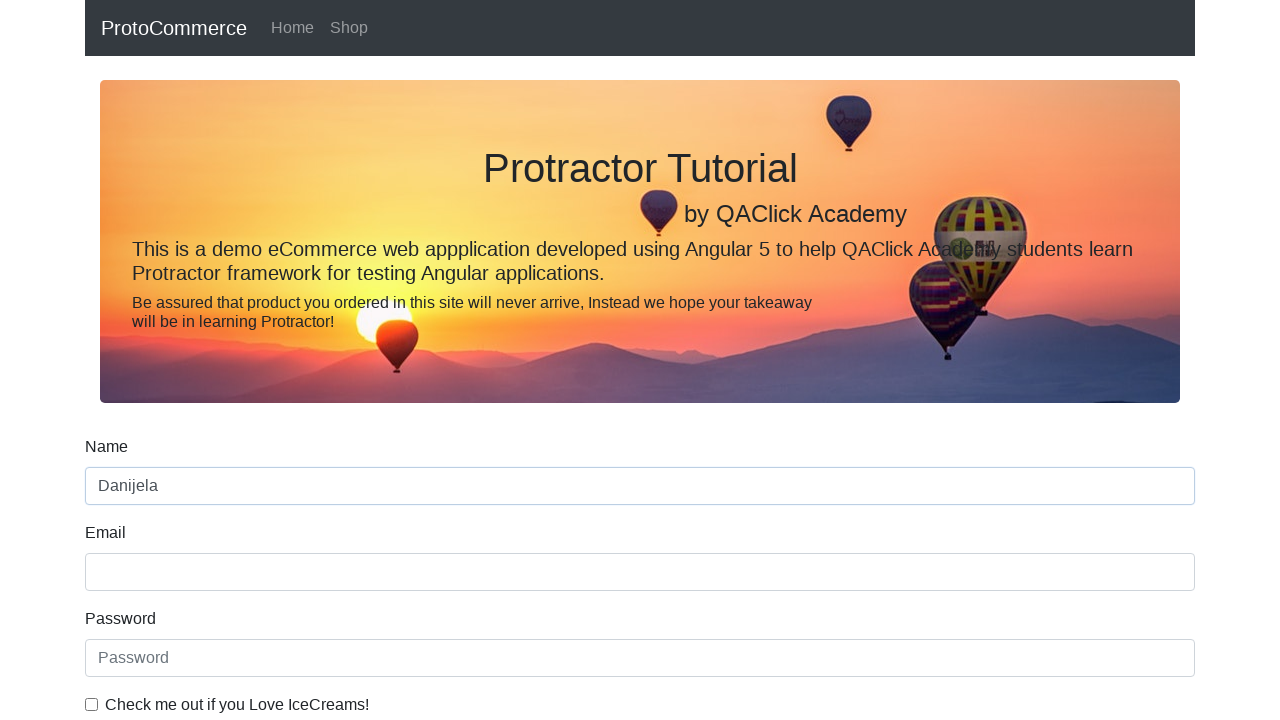

Filled email field with 'testuser2024@example.com' on input[name='email']
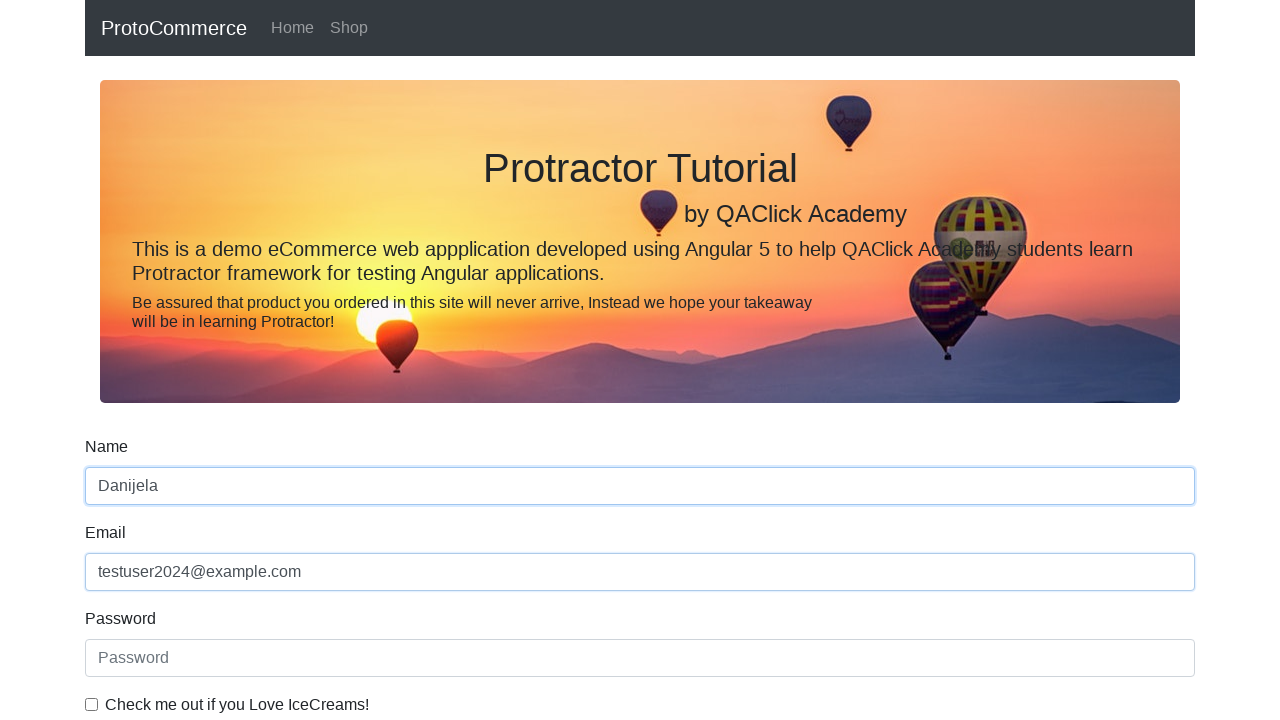

Filled password field with 'testpass123' on #exampleInputPassword1
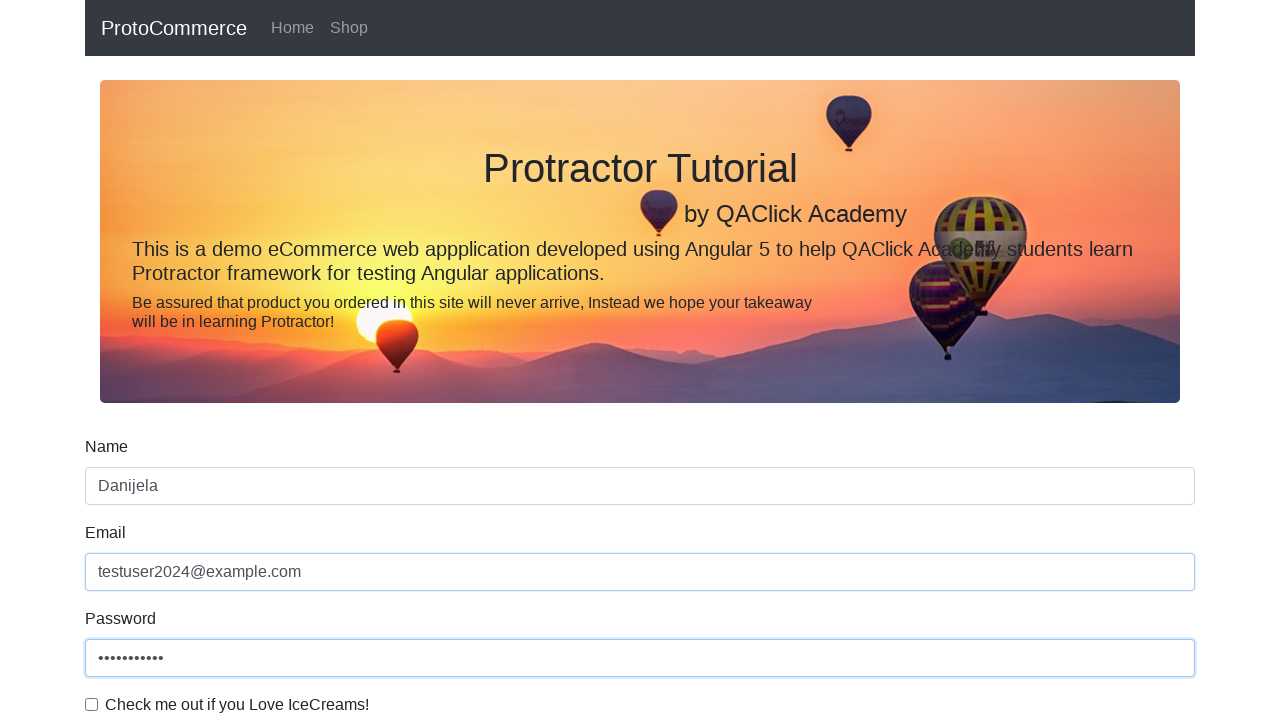

Clicked checkbox to enable option at (92, 704) on #exampleCheck1
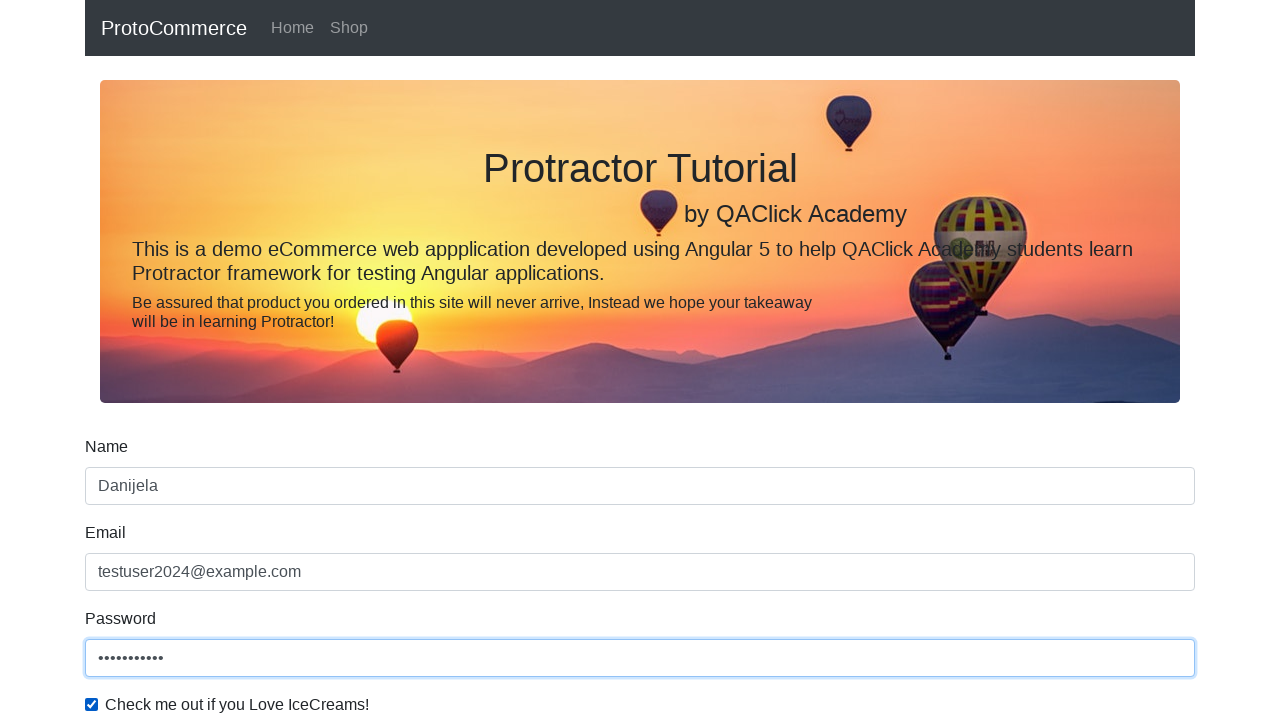

Selected 'Female' from gender dropdown on #exampleFormControlSelect1
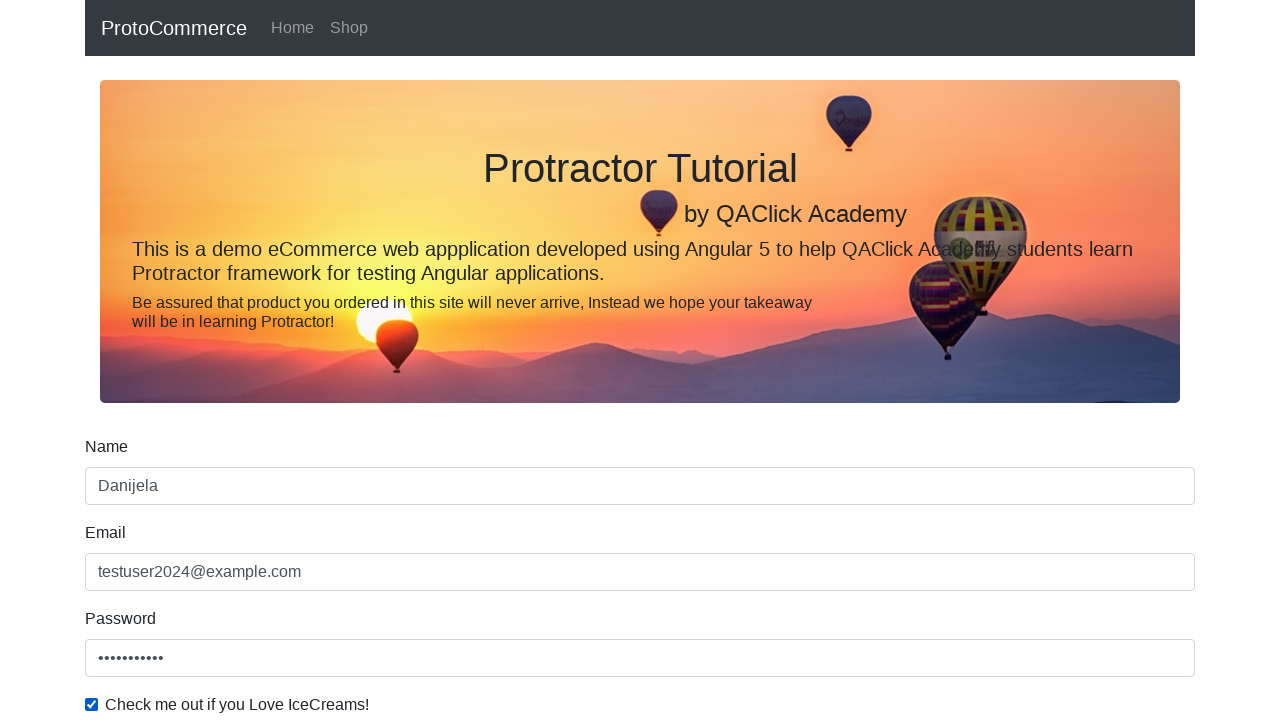

Clicked radio button option at (238, 360) on #inlineRadio1
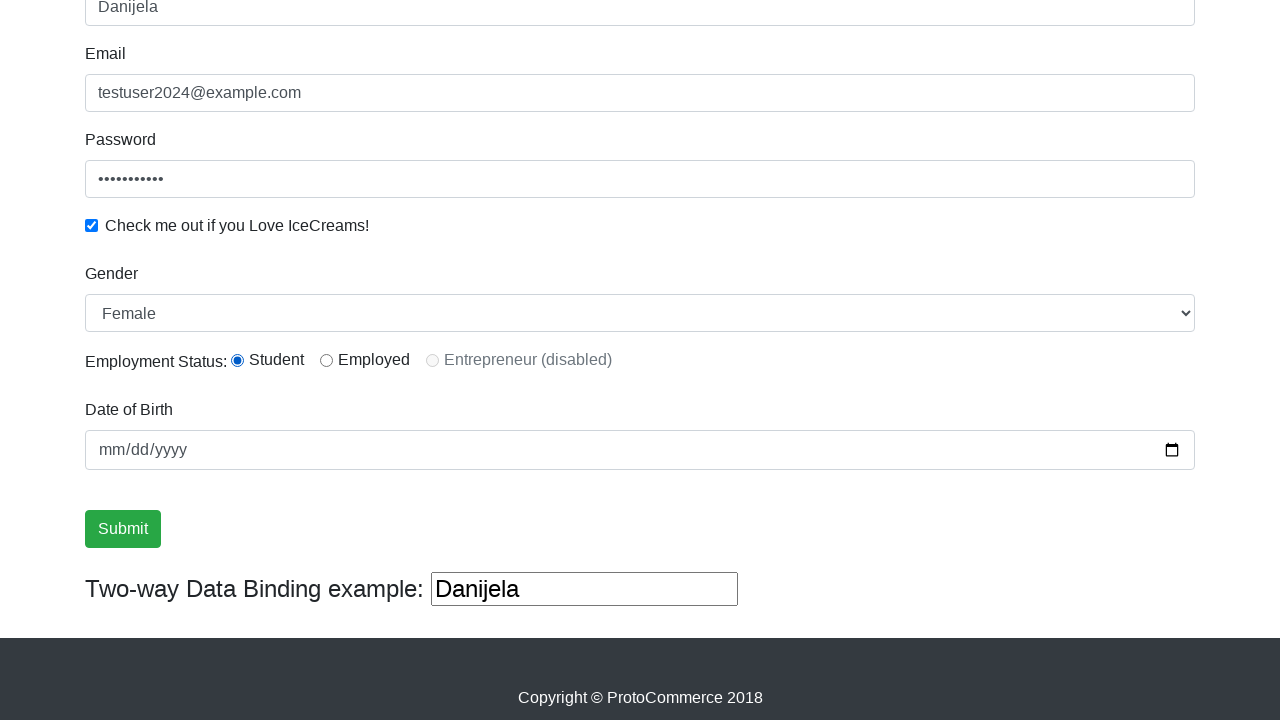

Filled birthday field with '1990-12-06' on input[name='bday']
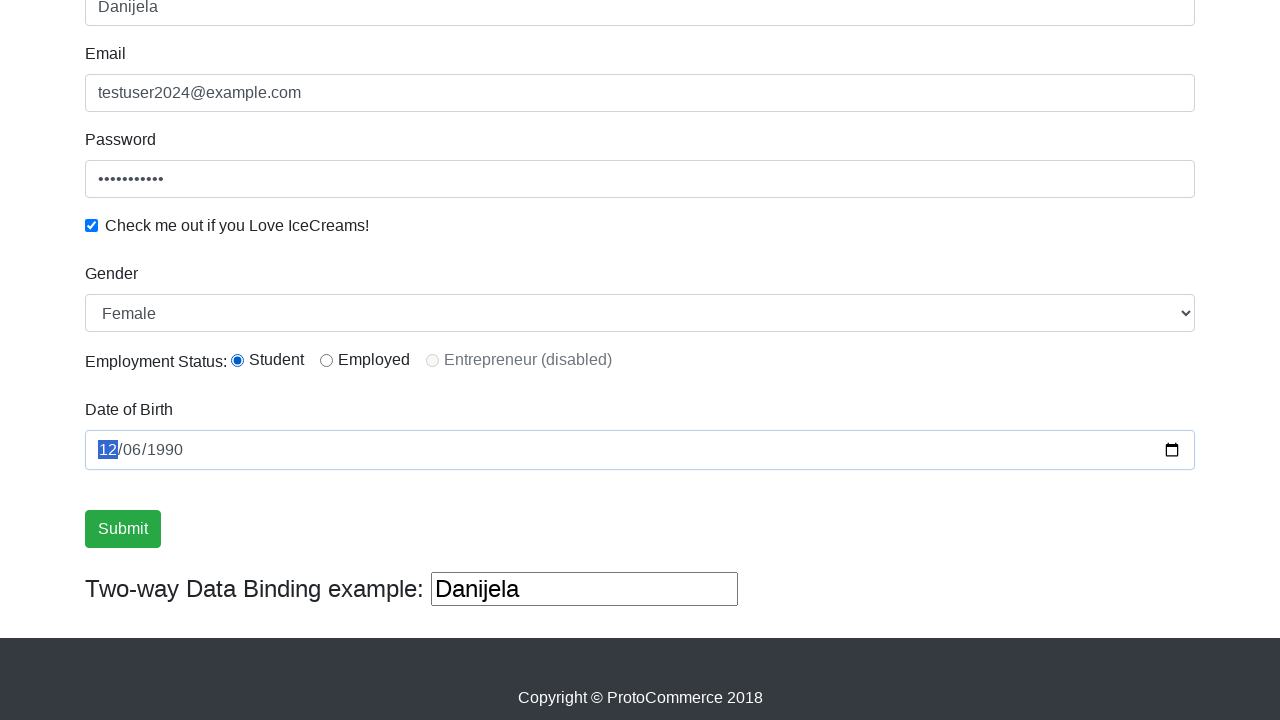

Clicked submit button to submit the form at (123, 529) on input[type='submit']
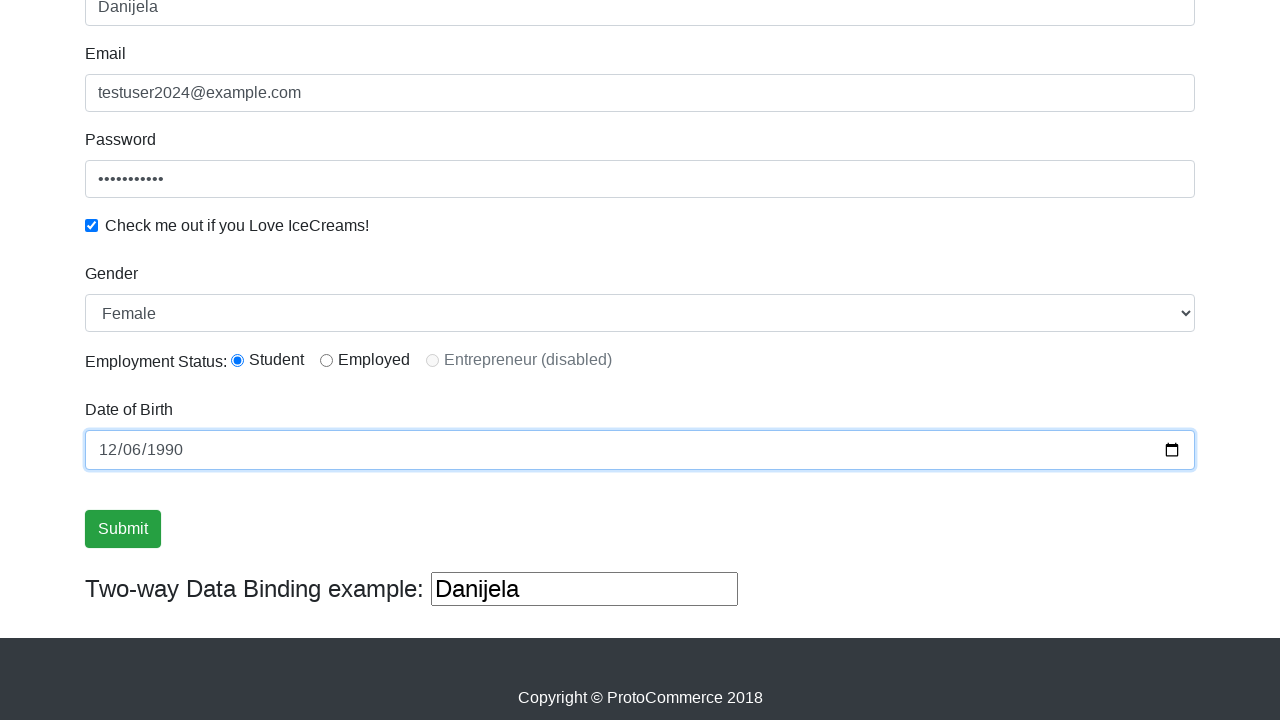

Form submission successful - success alert message displayed
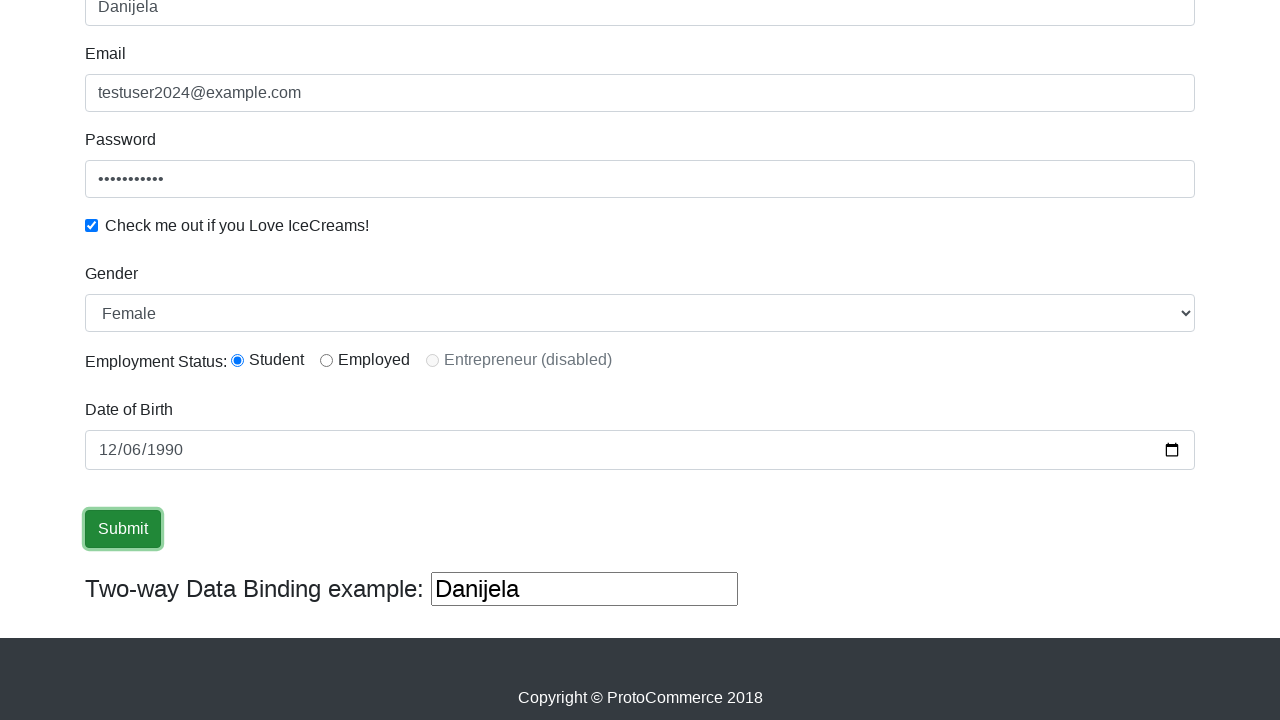

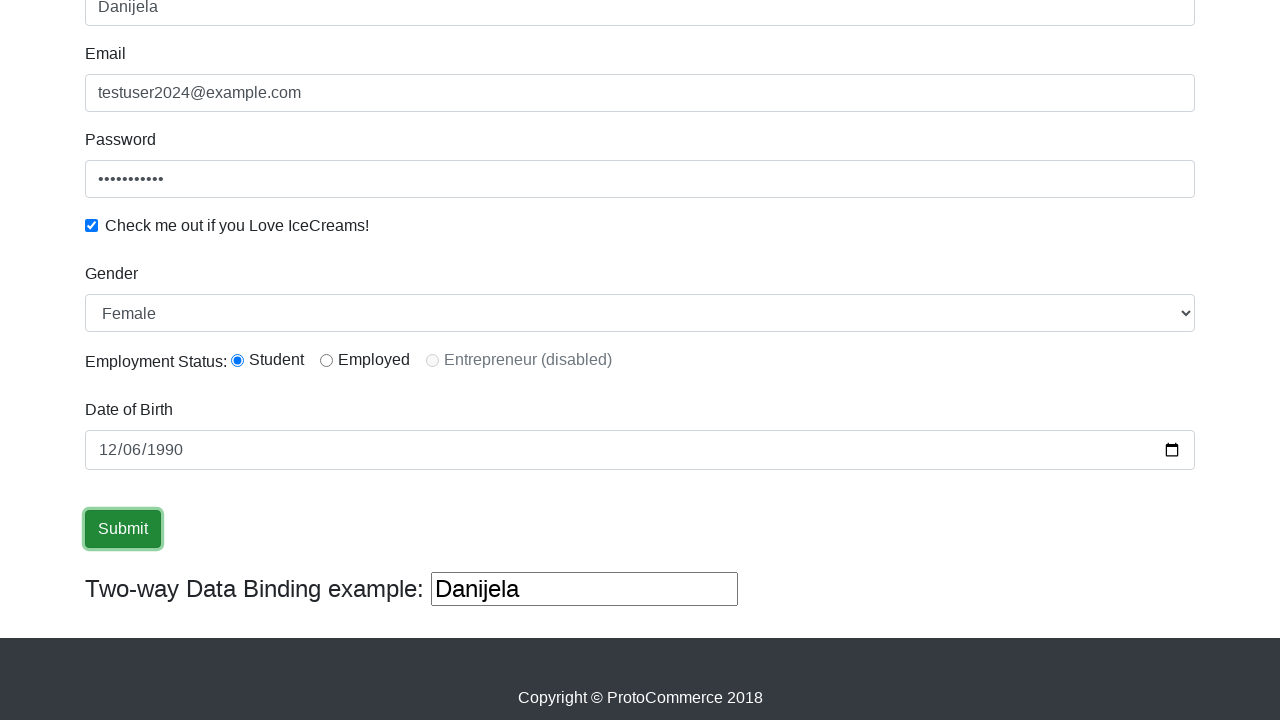